Tests loading images with wait functionality by navigating to a page and verifying a landscape image is displayed

Starting URL: https://bonigarcia.dev/selenium-webdriver-java/

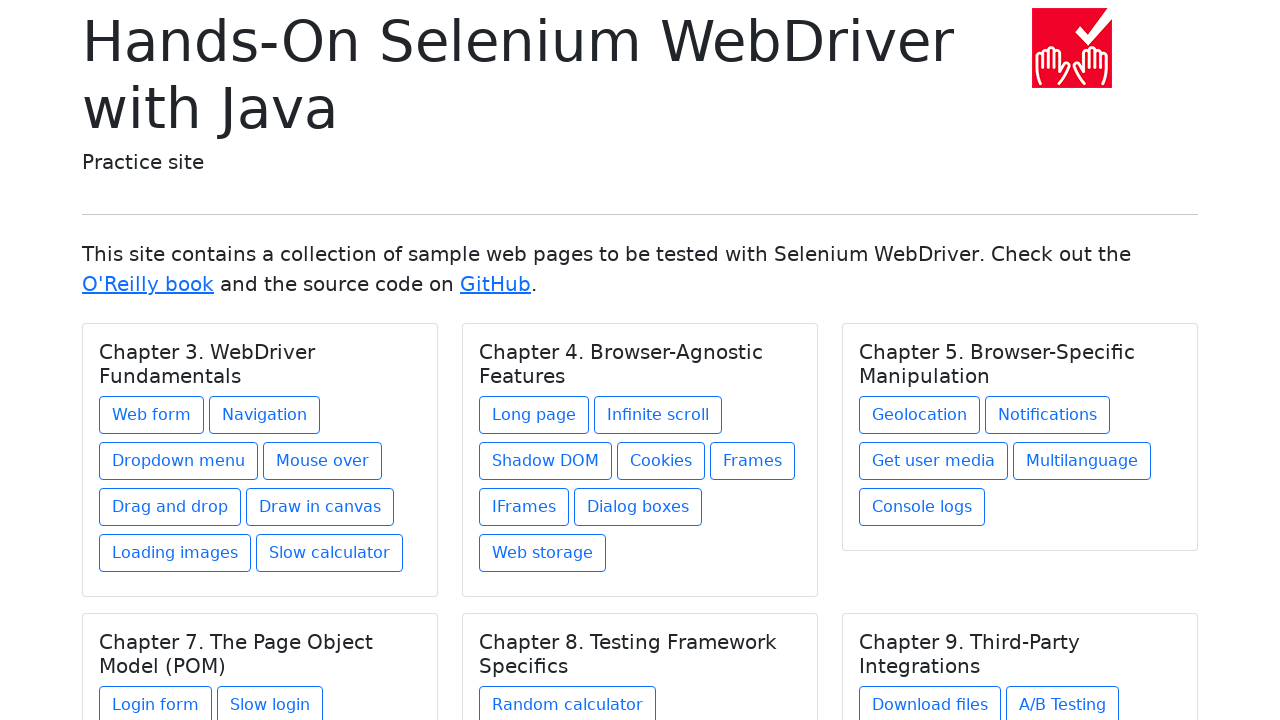

Clicked on 'Loading images' link at (175, 553) on xpath=//a[text()='Loading images']
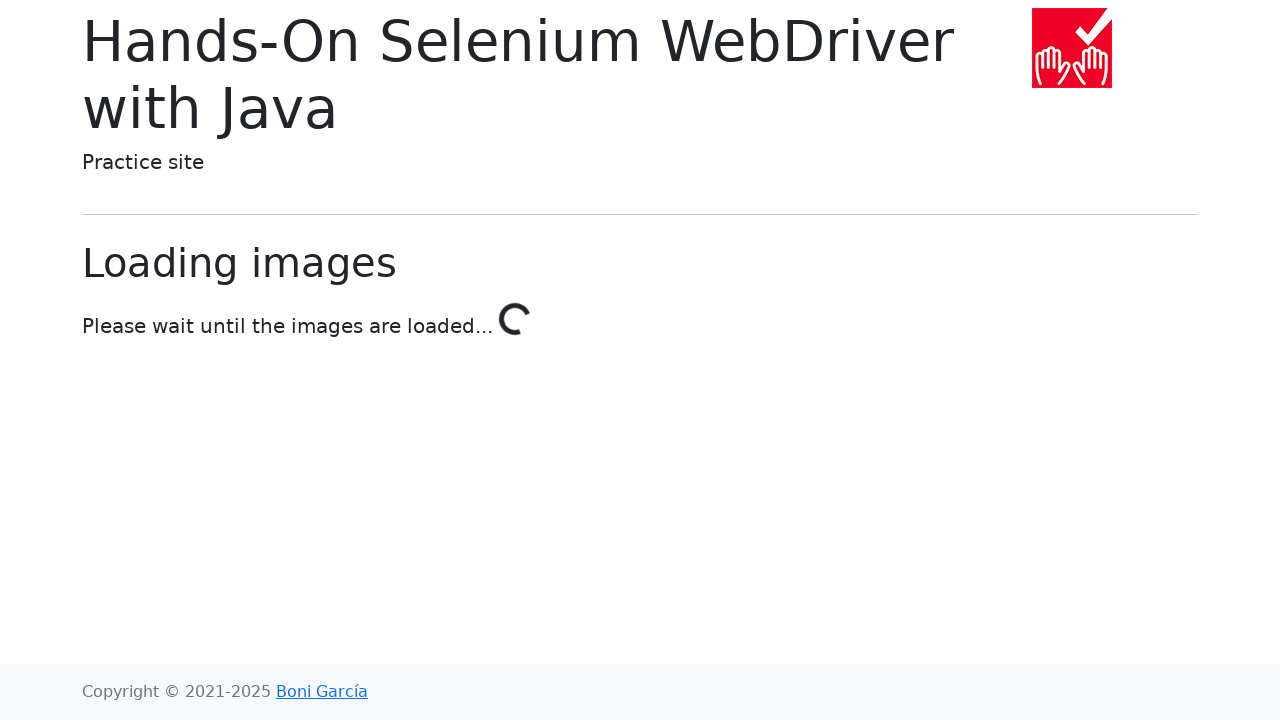

Located landscape image element
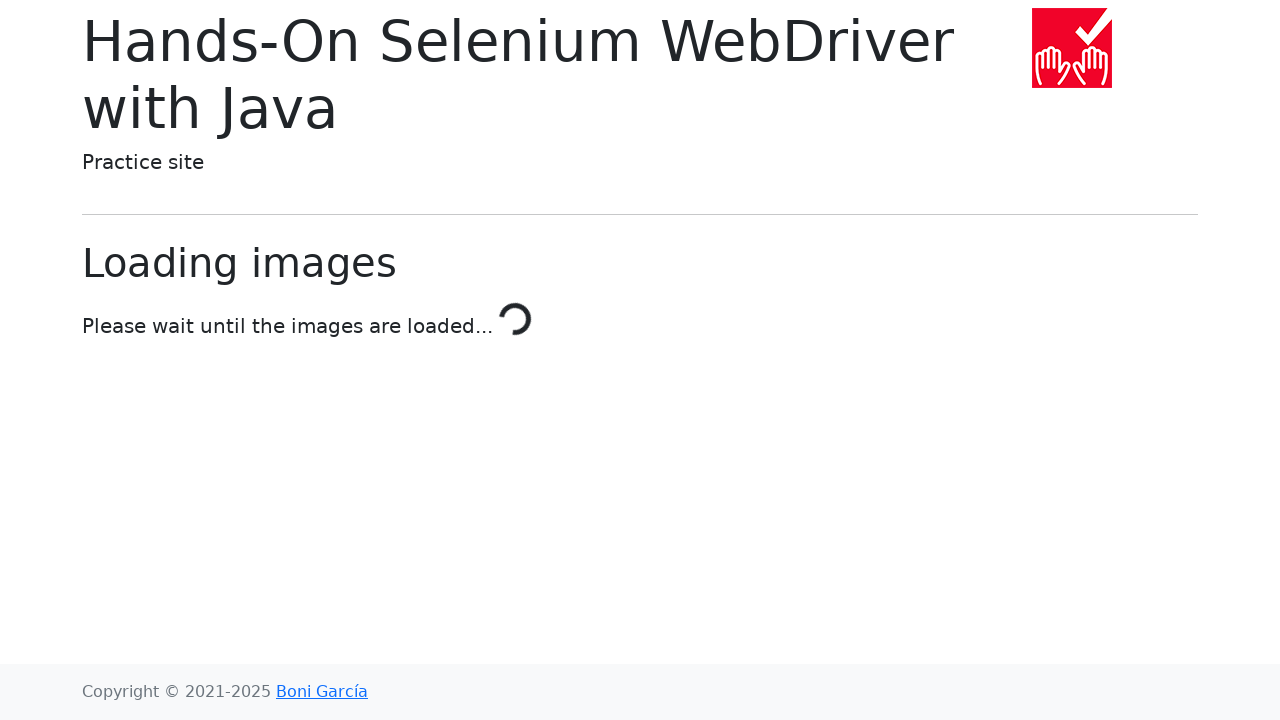

Landscape image became visible after waiting
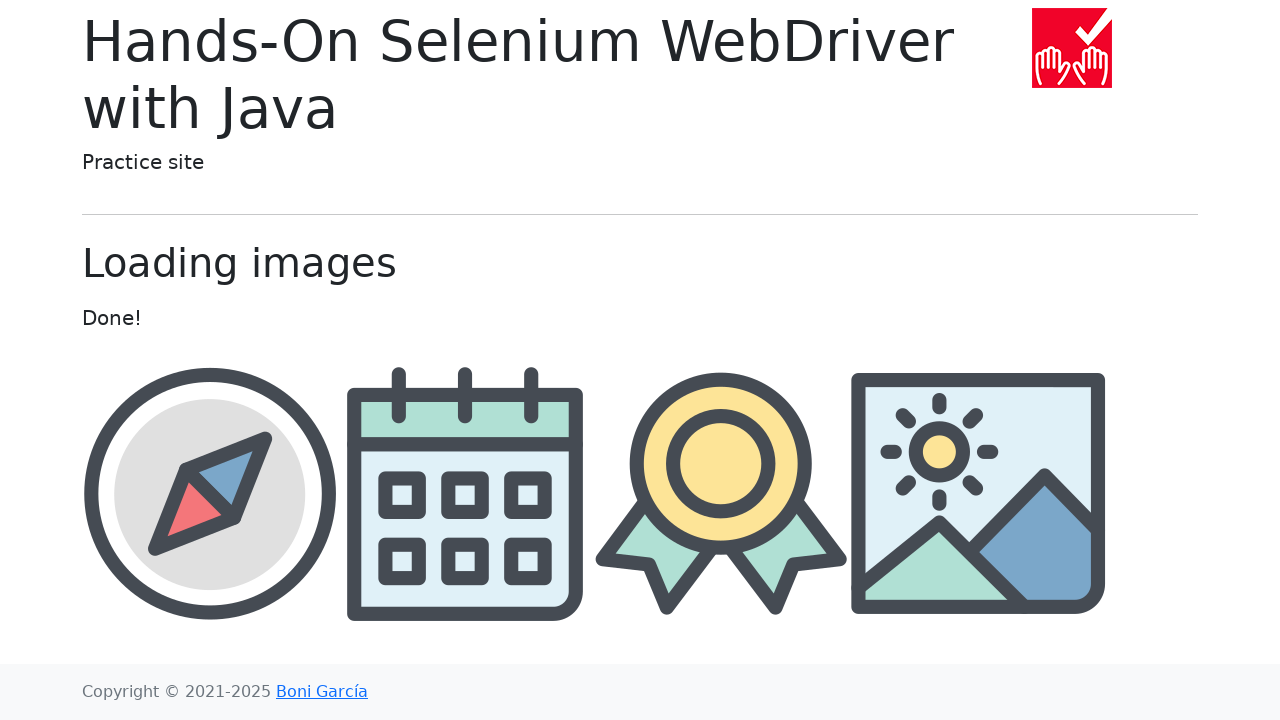

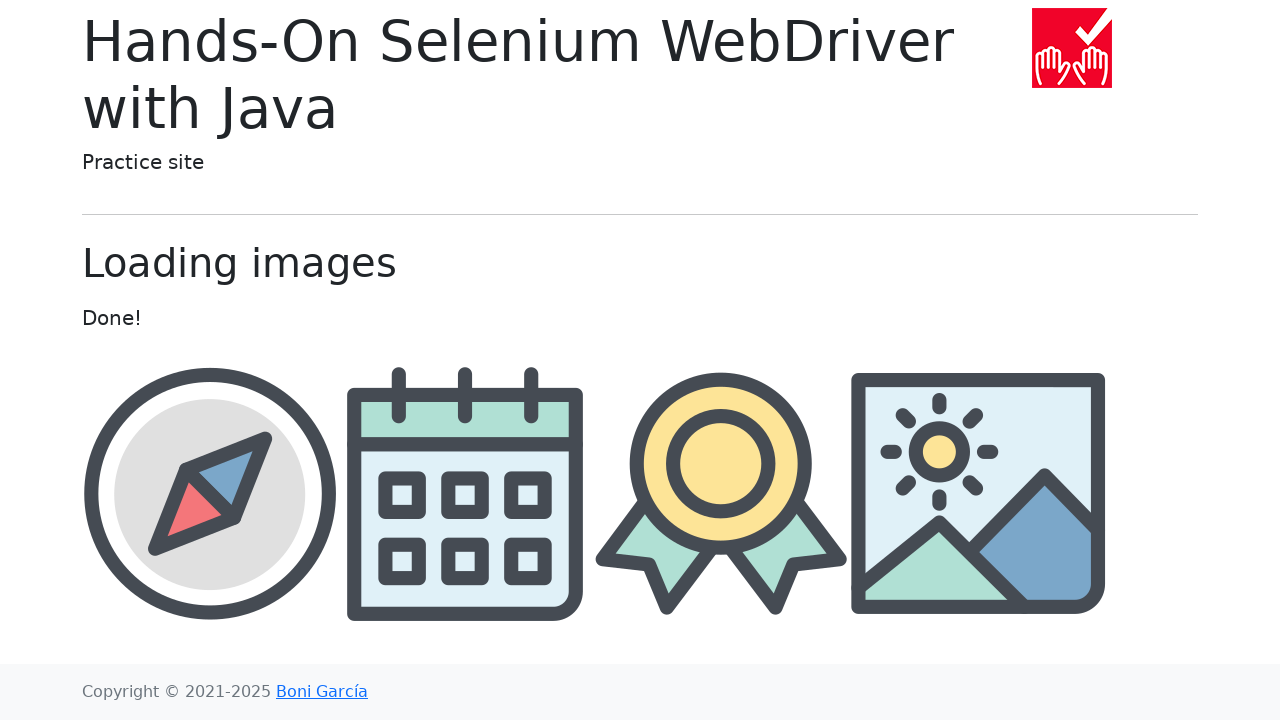